Tests that navigation menu links work correctly by clicking on the first few navigation links and verifying navigation occurs.

Starting URL: https://candlefish.ai

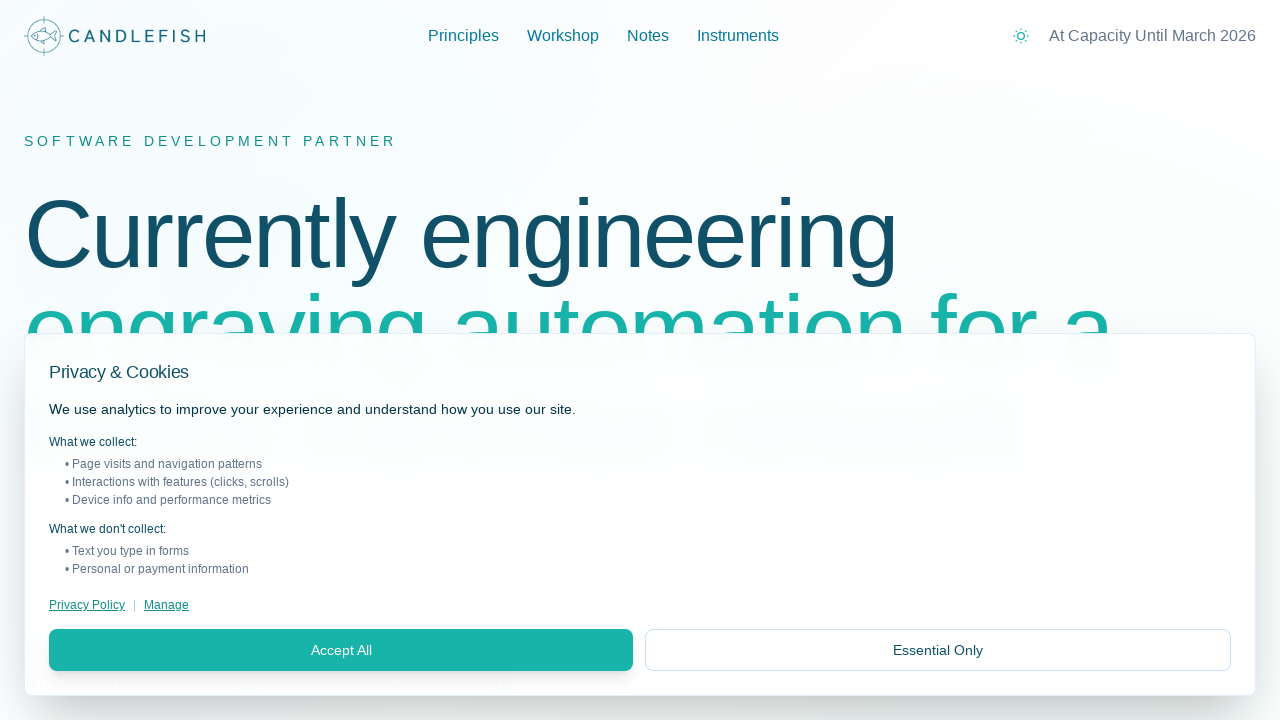

Waited for page to load with networkidle state
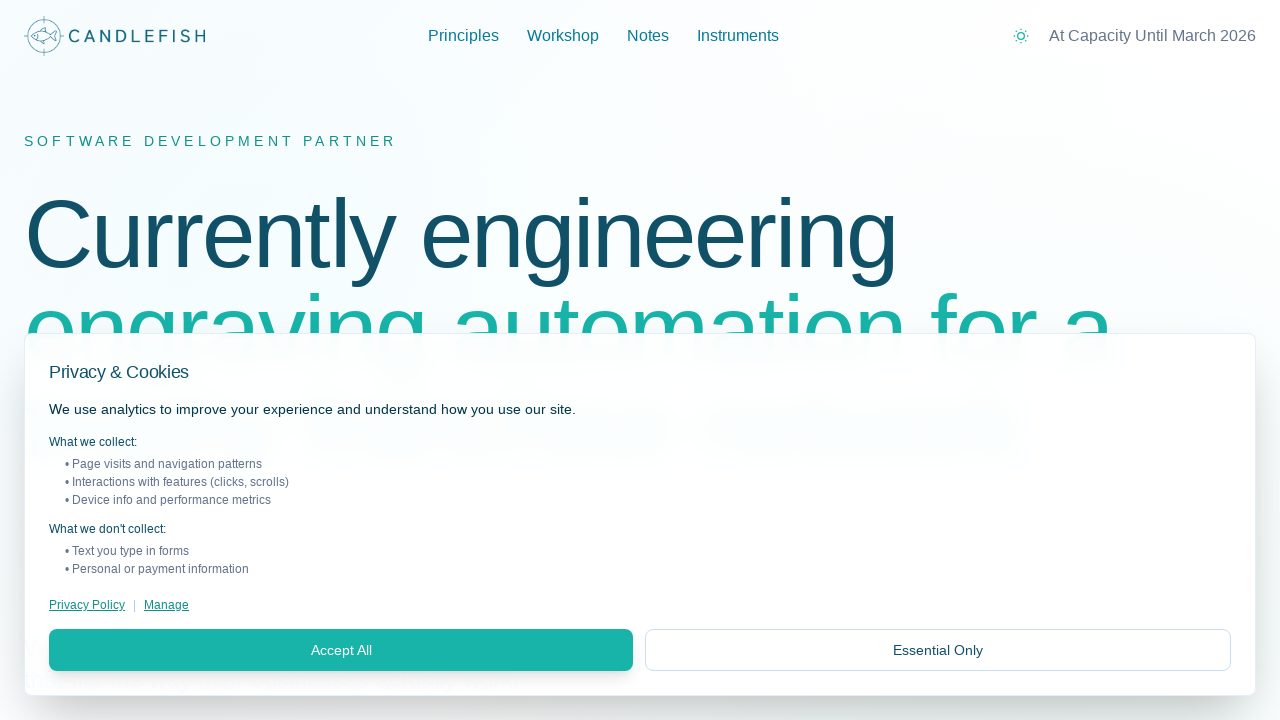

Located navigation menu links
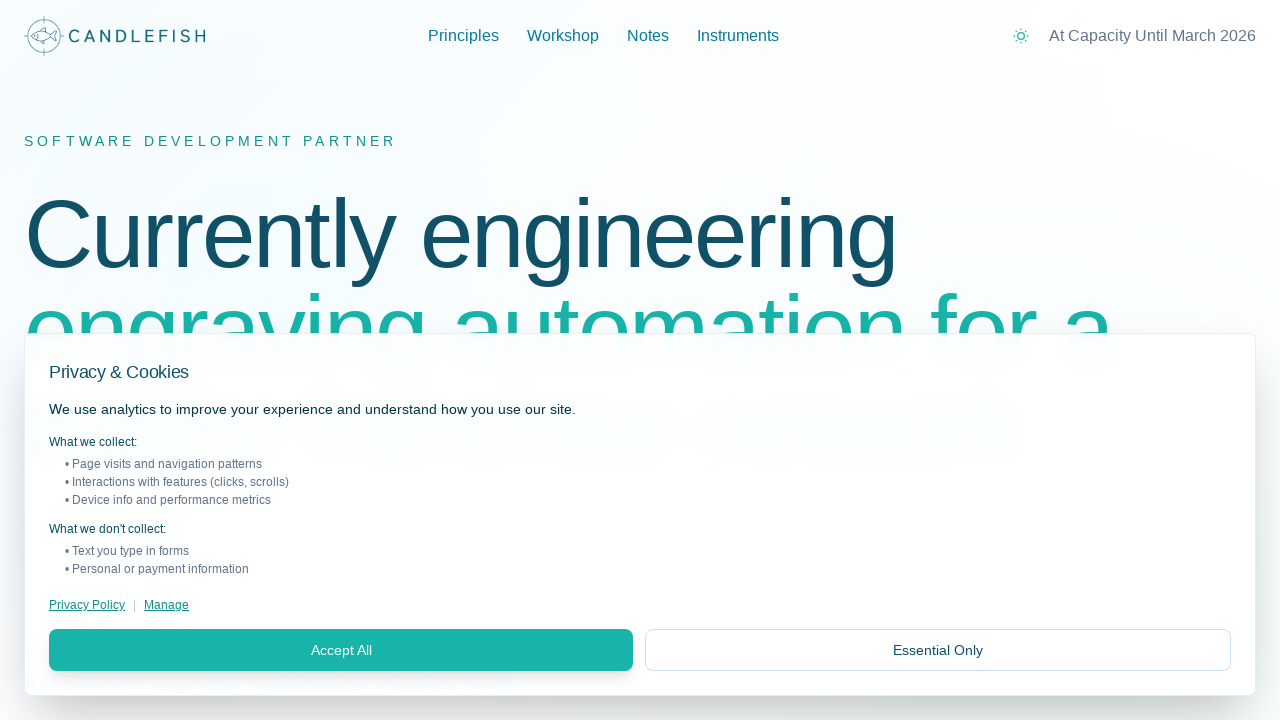

Found 7 navigation links
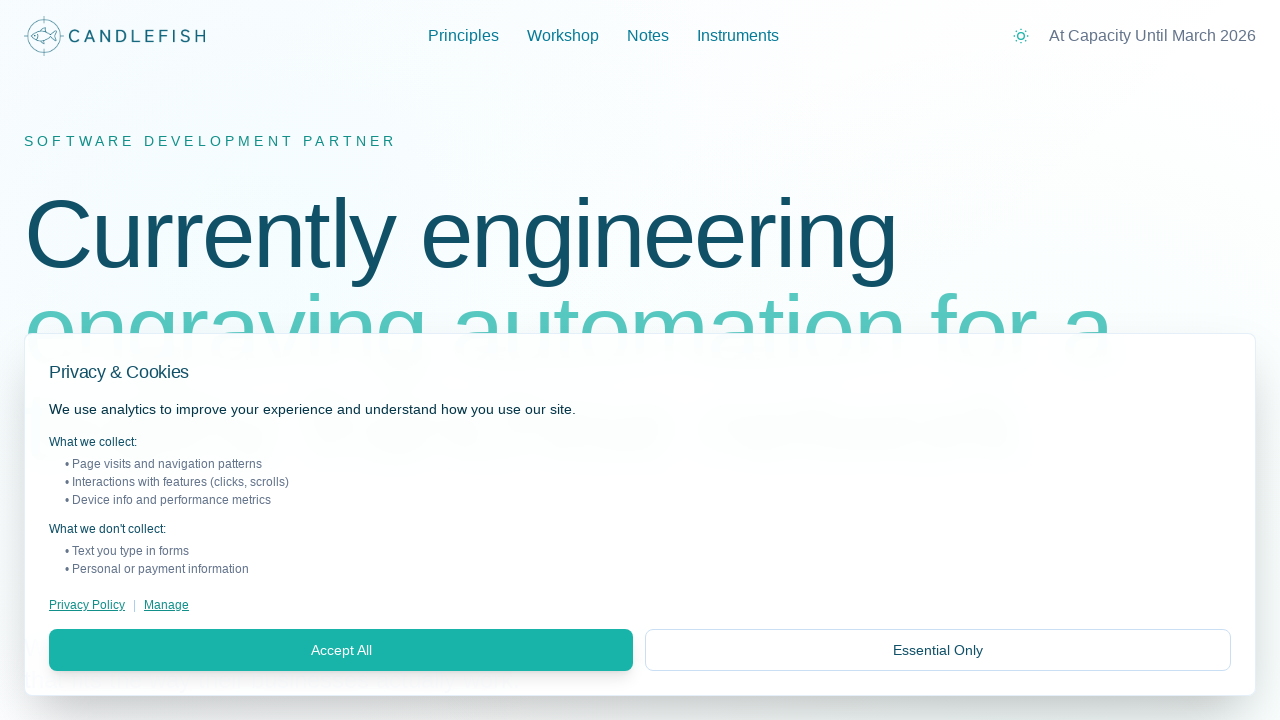

Retrieved href attribute from navigation link 1: /
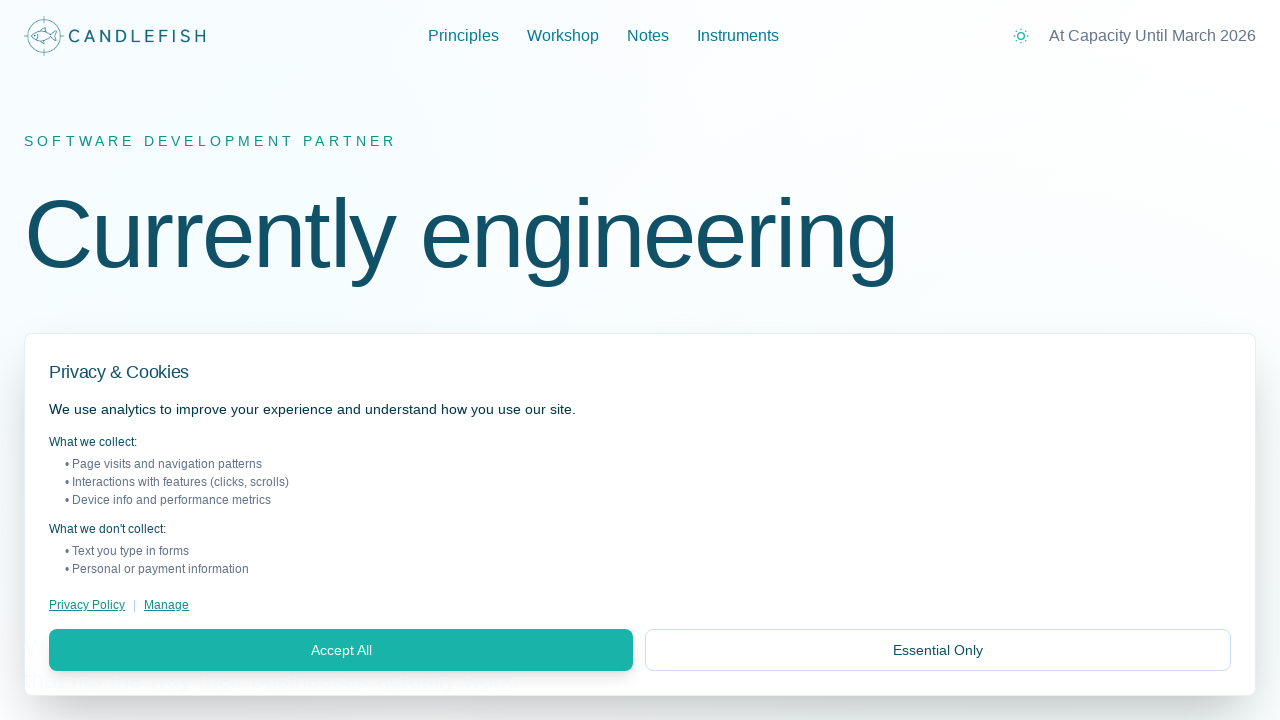

Clicked navigation link 1 with href '/' at (115, 36) on nav a, [role="navigation"] a, .nav-link >> nth=0
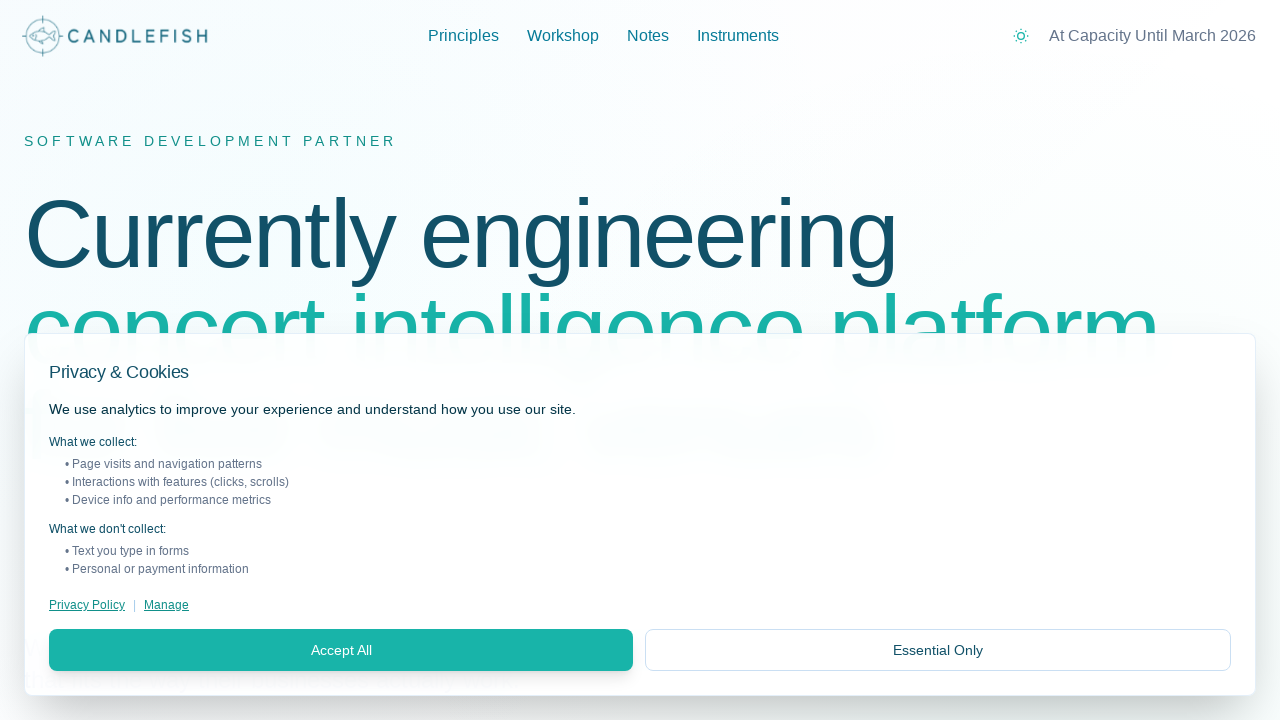

Waited for page to load after clicking link 1
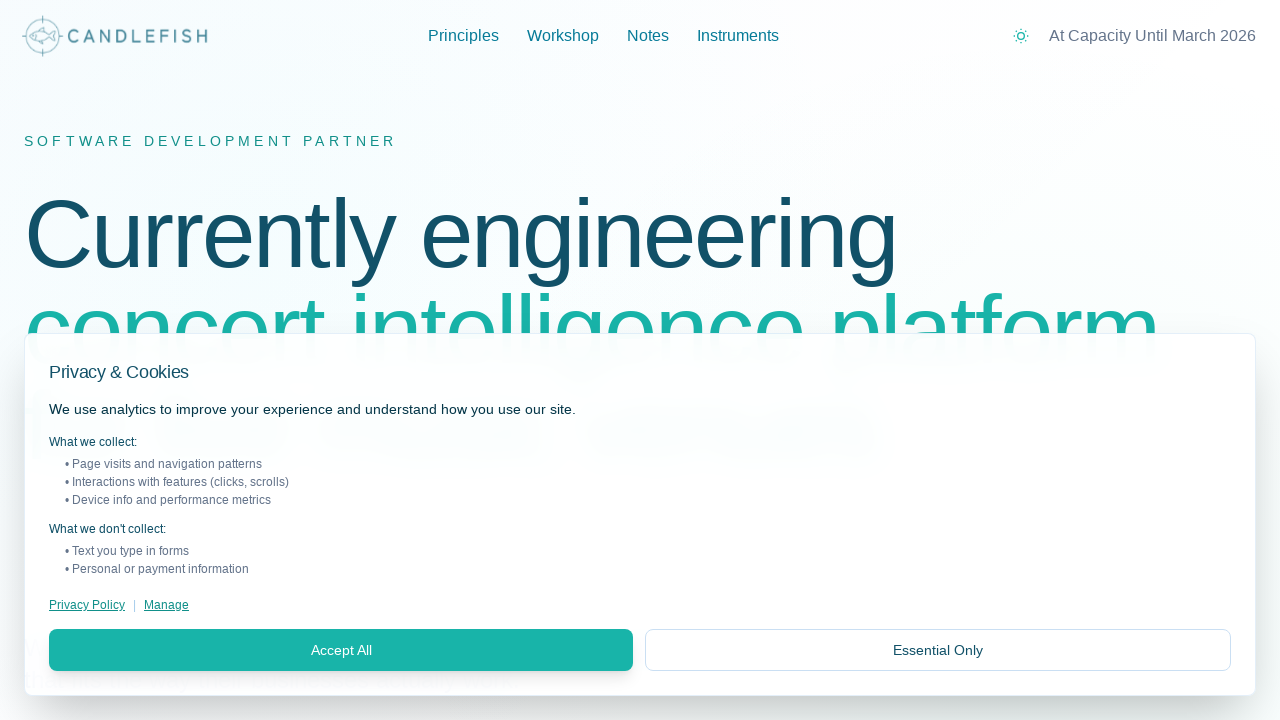

Navigated back to previous page after testing link 1
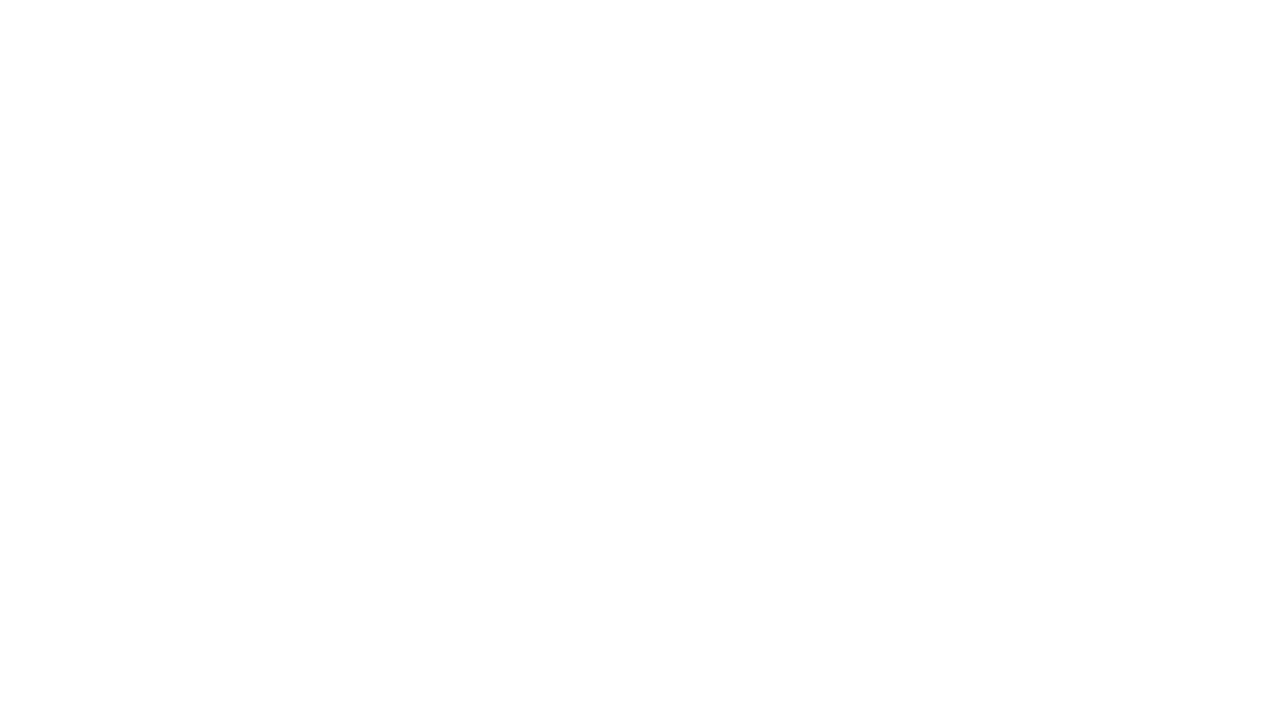

Waited for page to load after going back
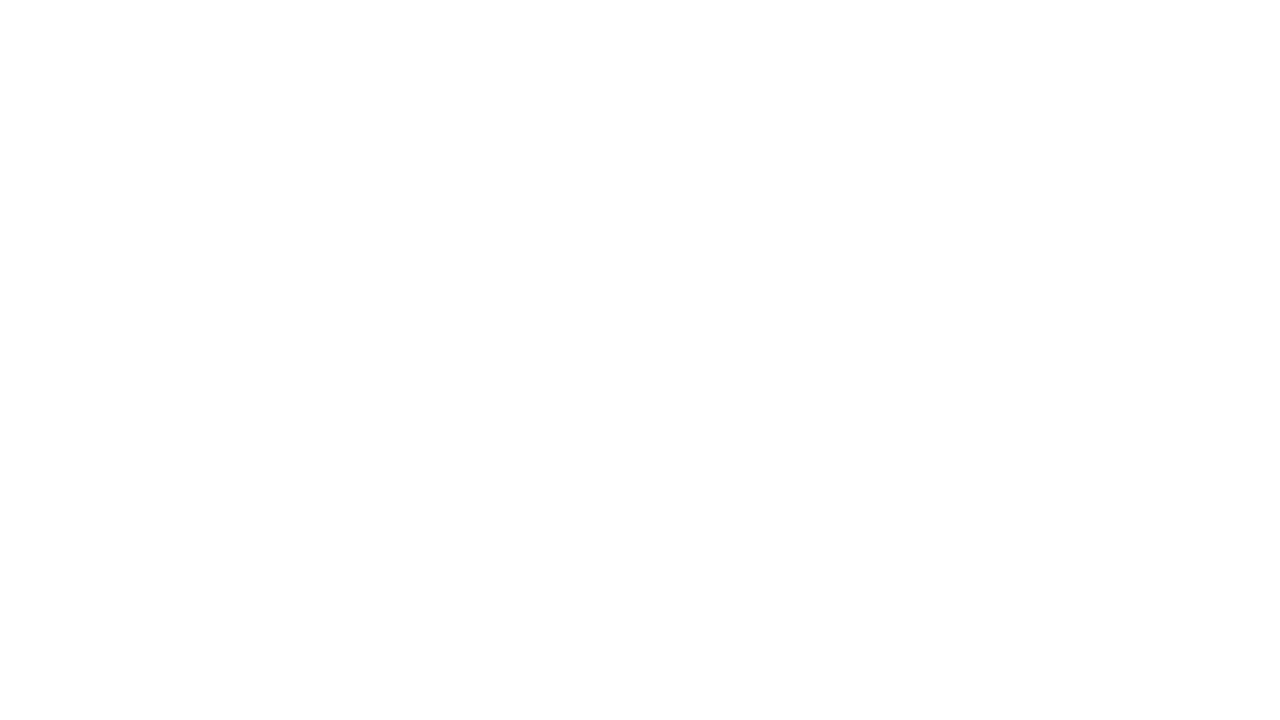

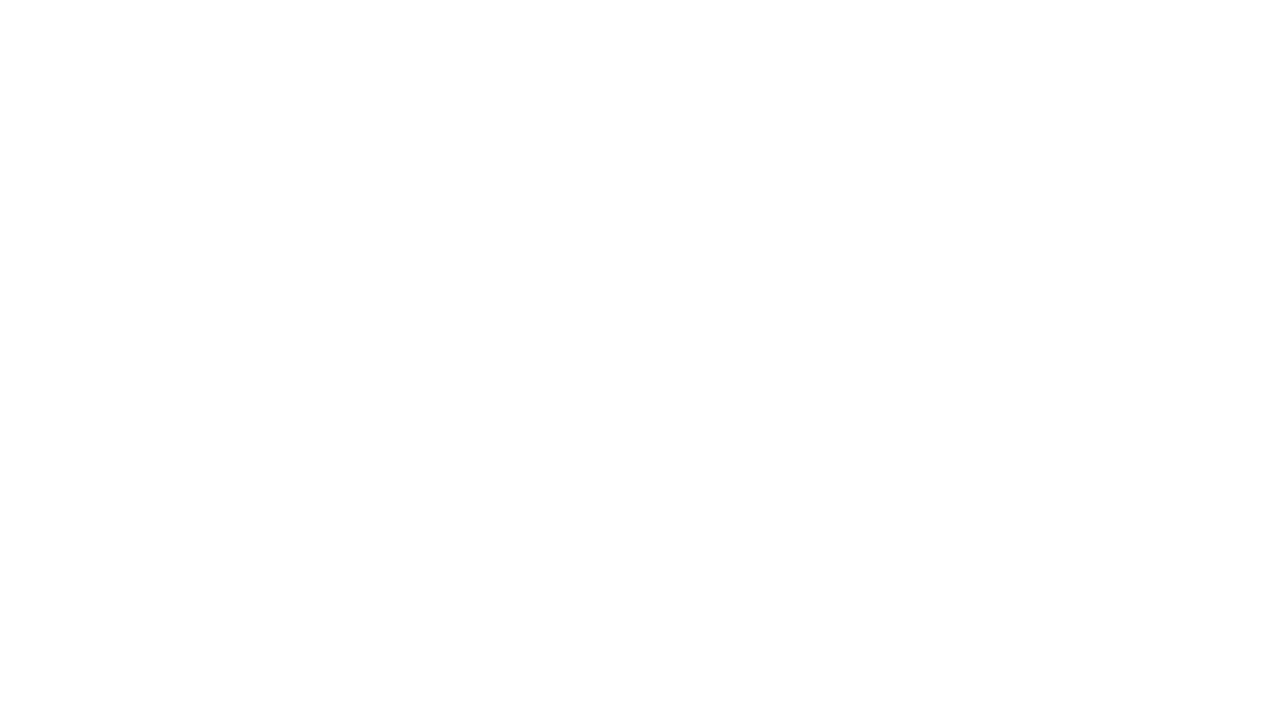